Navigates to the Rahul Shetty Academy Selenium practice page (a grocery shopping practice site) and waits for the page to load.

Starting URL: https://rahulshettyacademy.com/seleniumPractise

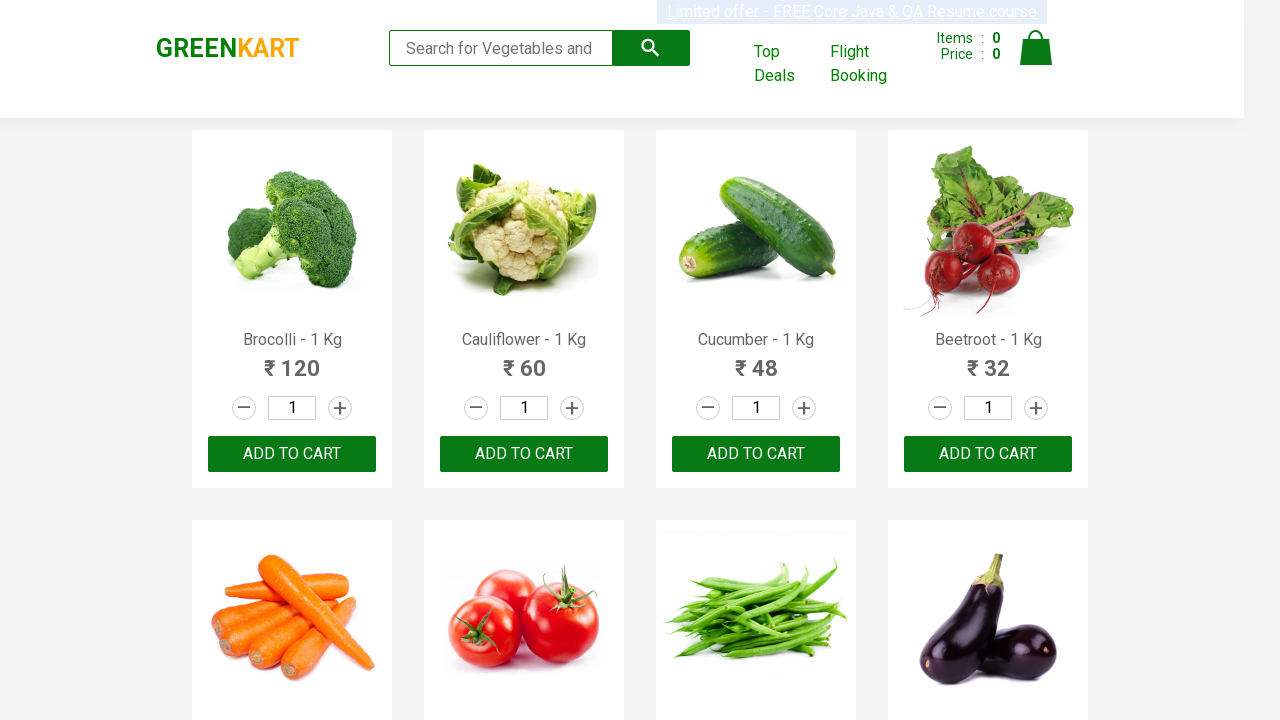

Navigated to Rahul Shetty Academy Selenium practice page (grocery shopping site)
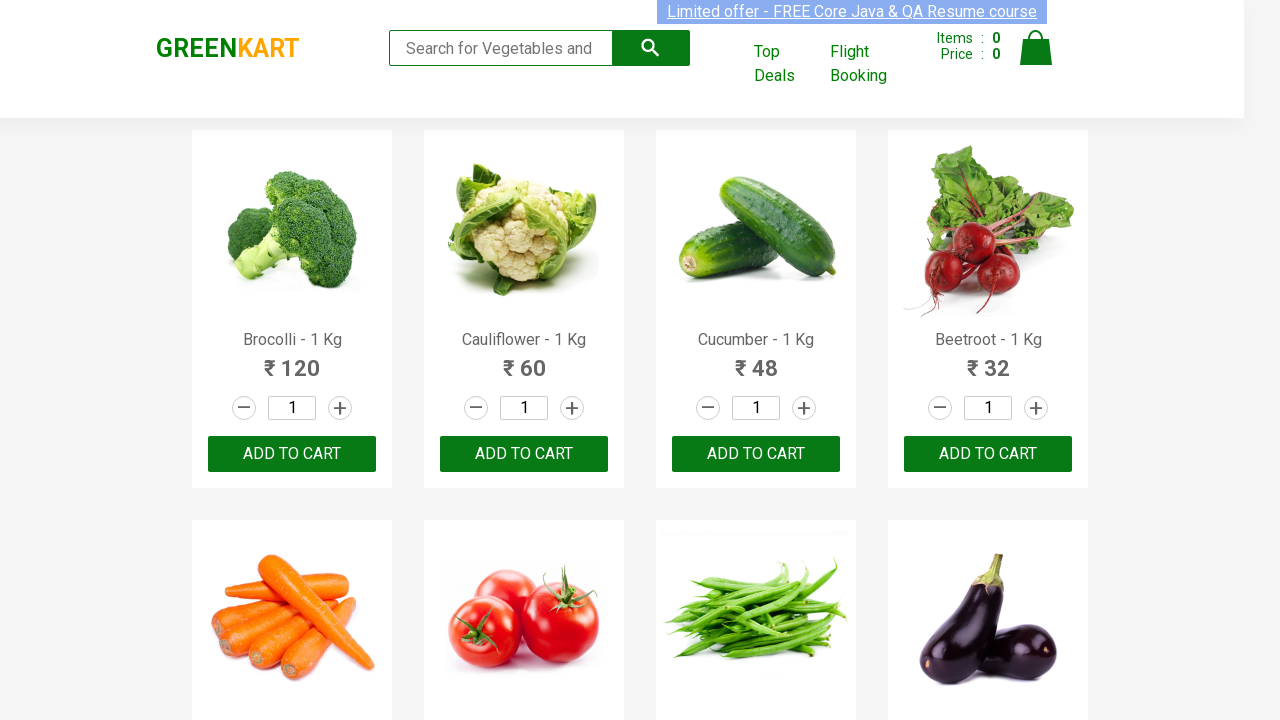

Page fully loaded - product items are now visible
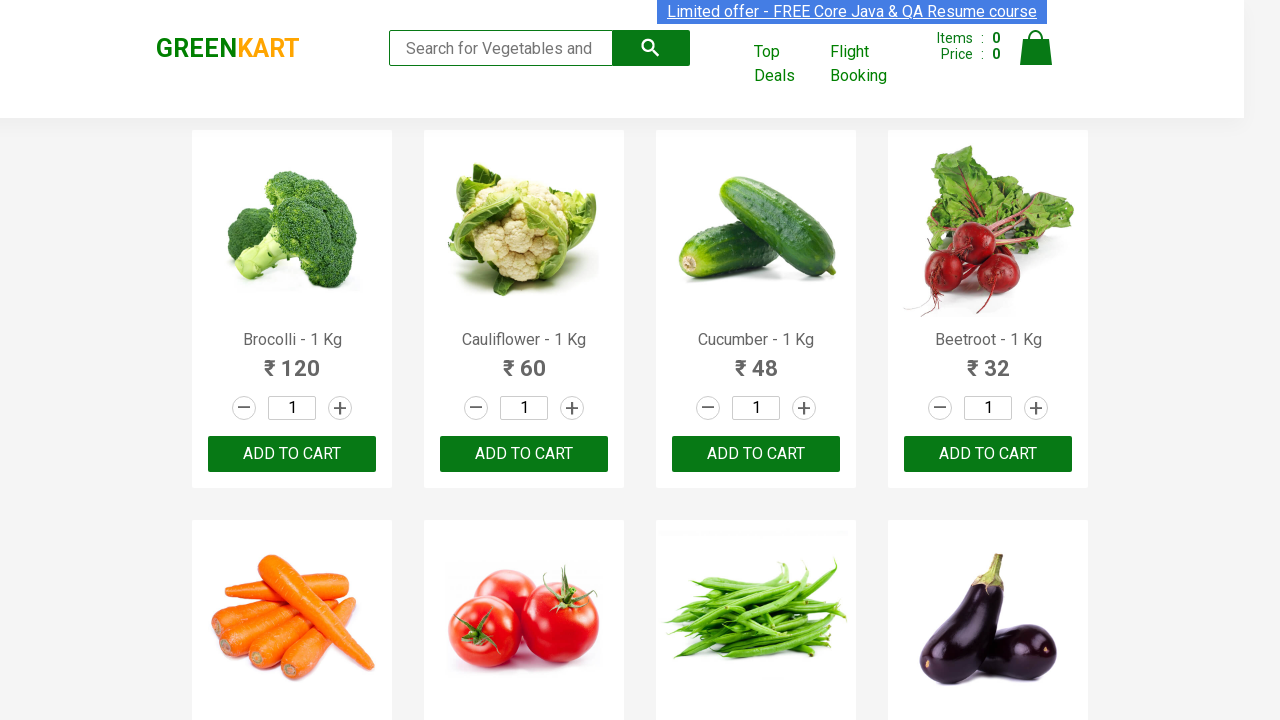

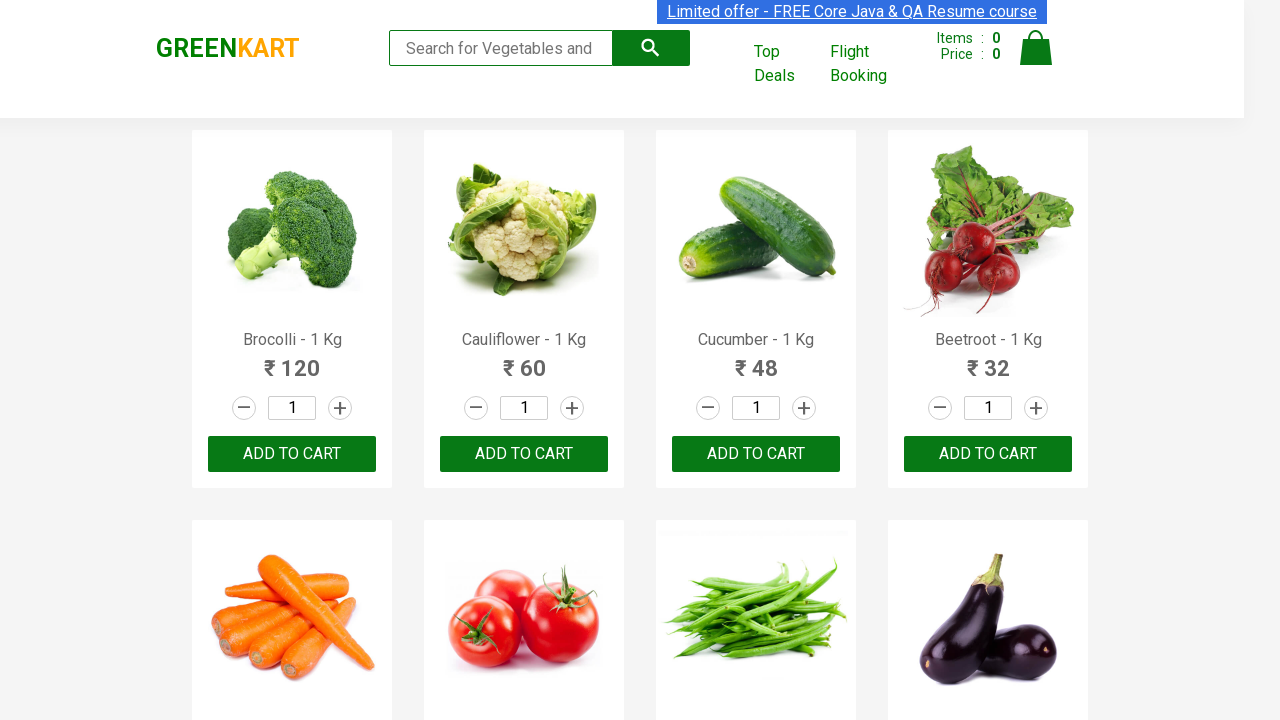